Tests file download functionality by navigating to a file download page and clicking on a download link to initiate a file download.

Starting URL: https://testcenter.techproeducation.com/index.php?page=file-download

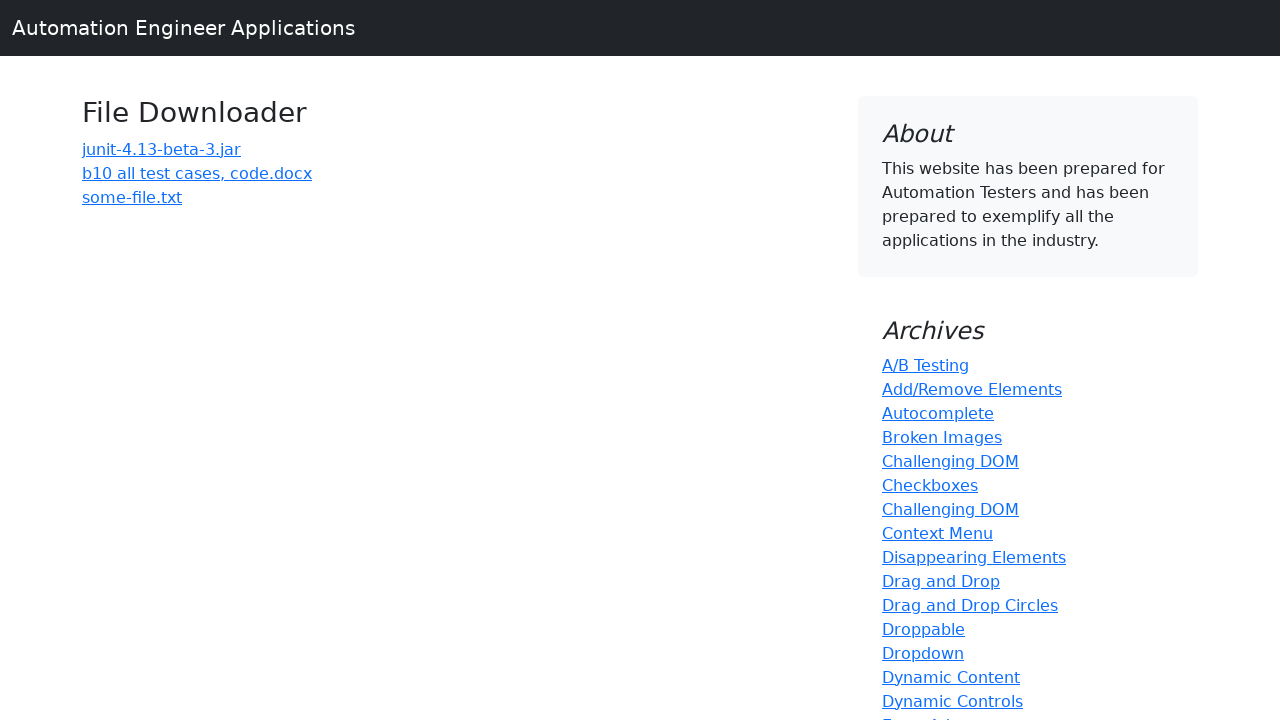

Navigated to file download page
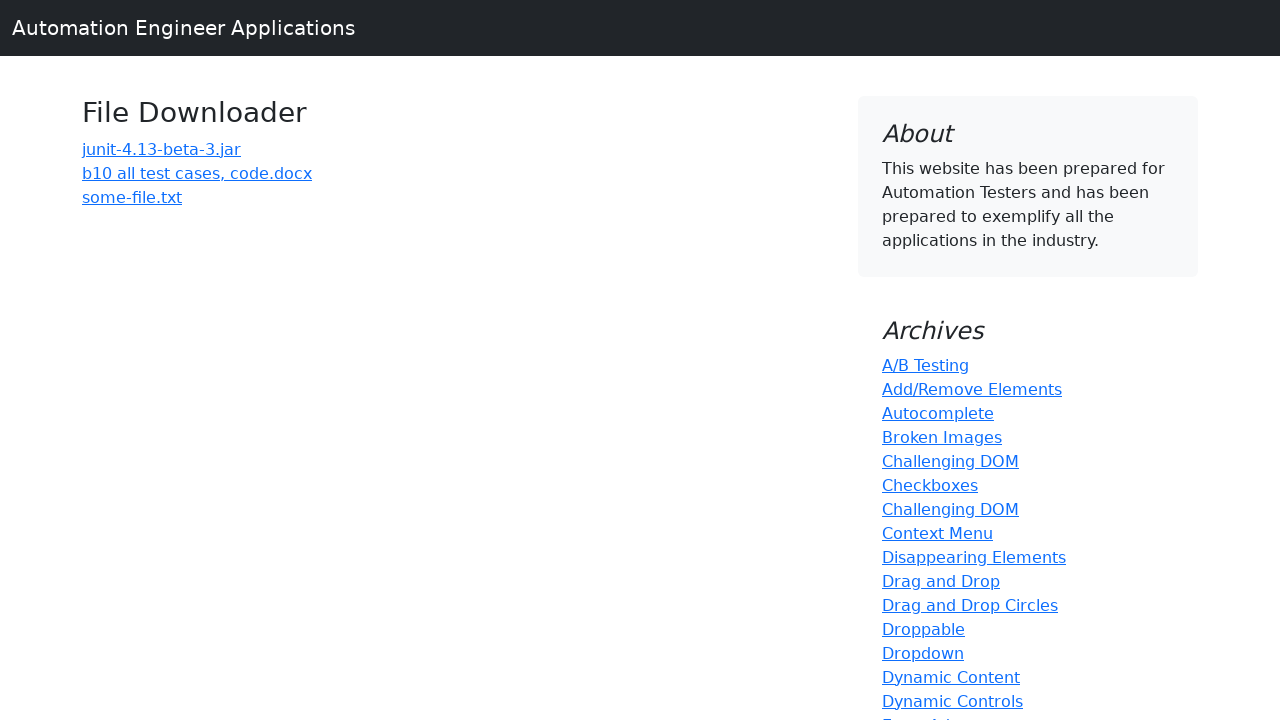

Clicked on 'b10 all test cases' download link at (197, 173) on text=b10 all test cases
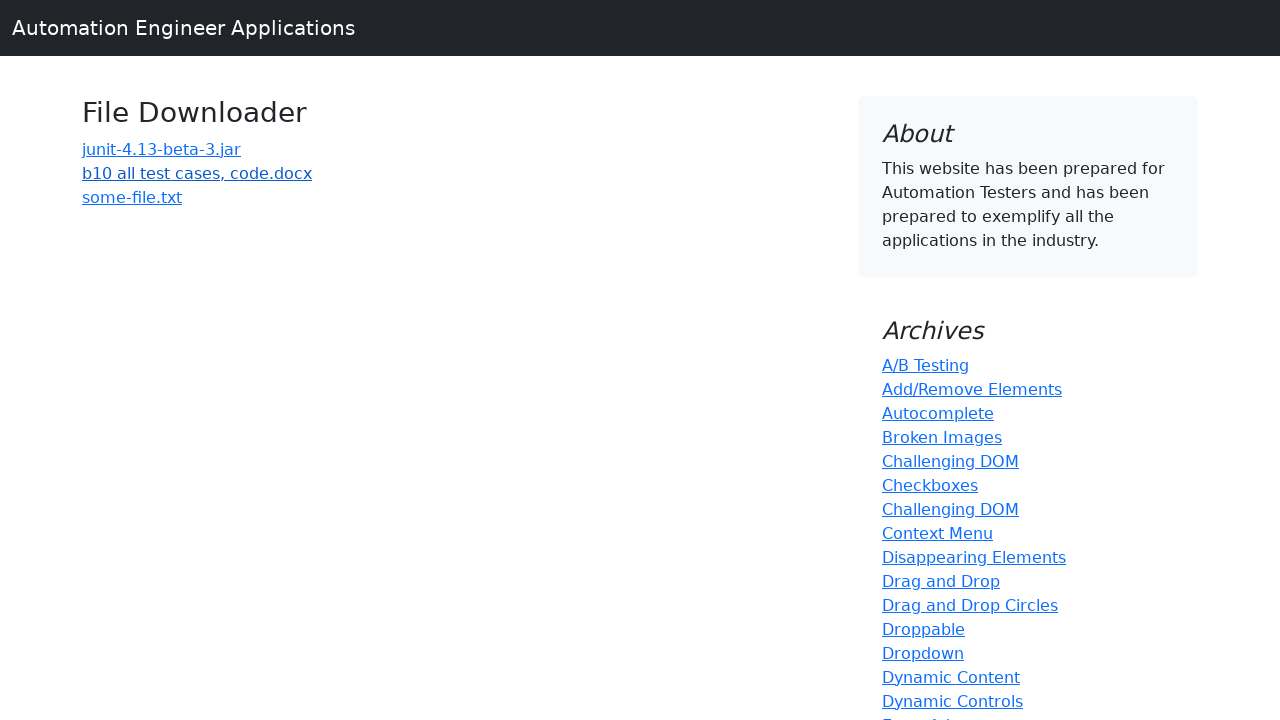

Download completed and file object retrieved
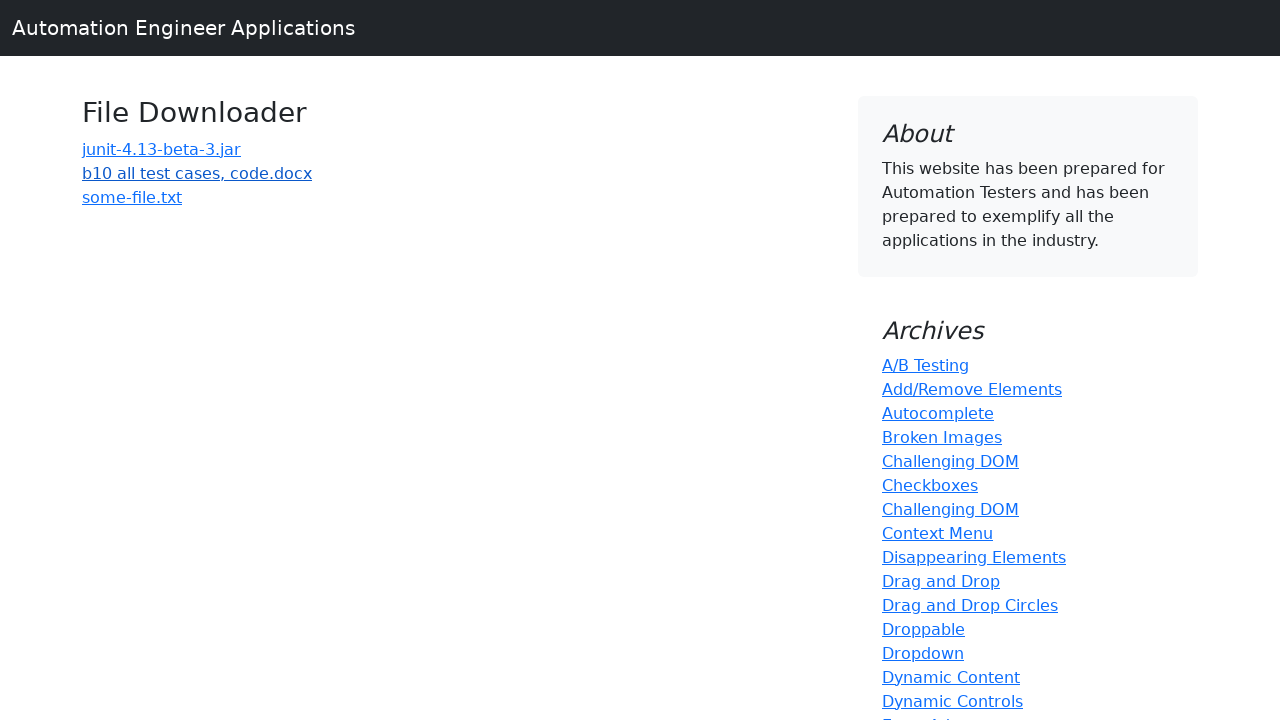

Verified downloaded filename contains 'b10 all test cases'
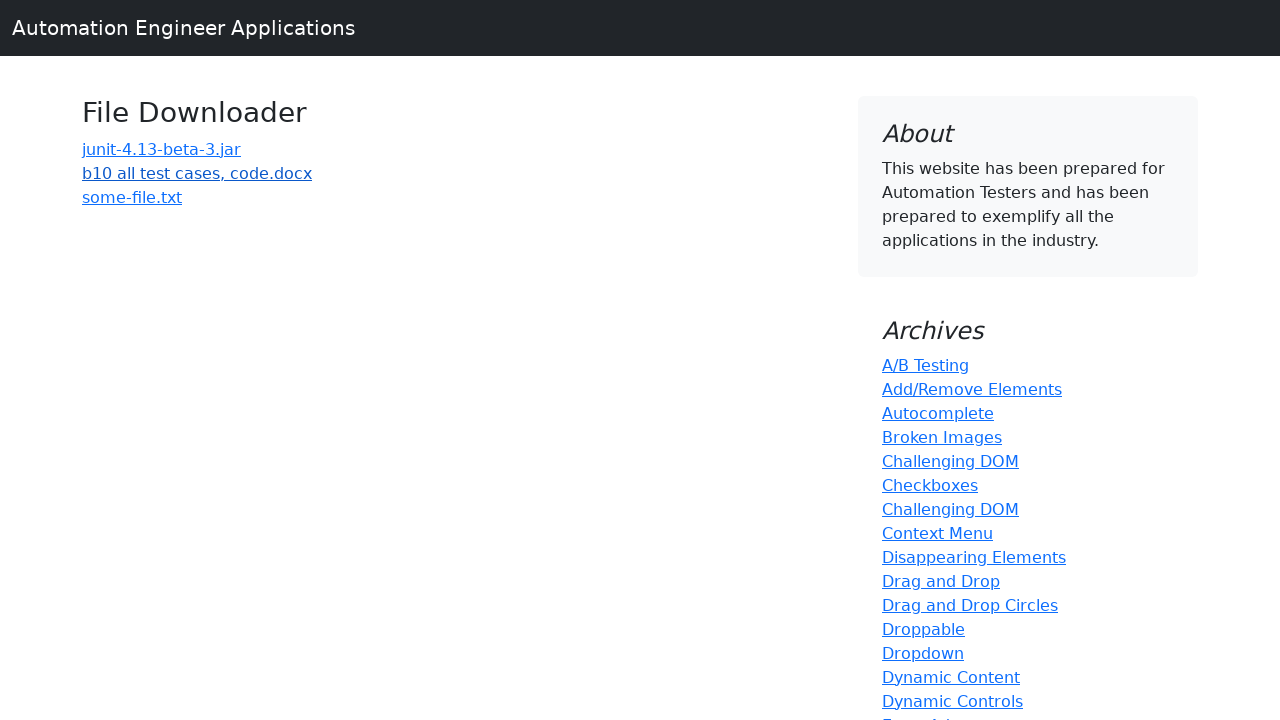

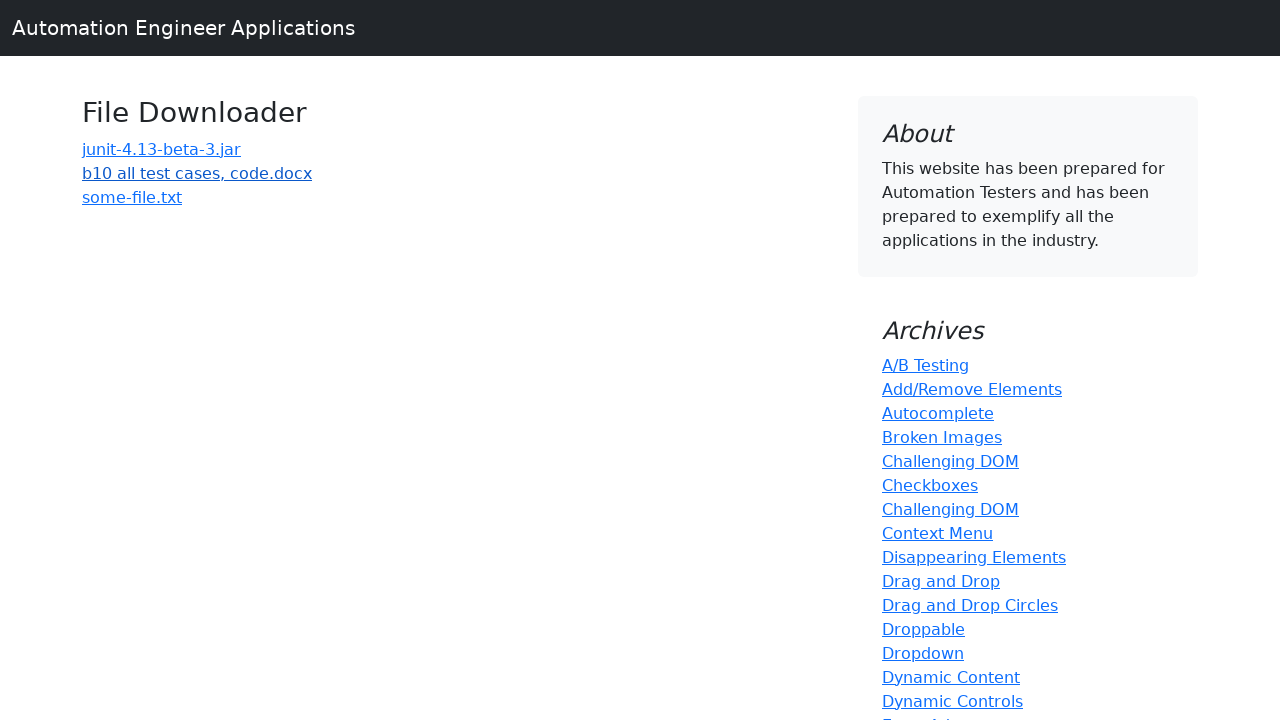